Tests clicking a button with dynamic class attributes on a UI testing playground. The test clicks the primary button multiple times to verify button interaction functionality.

Starting URL: http://uitestingplayground.com/classattr

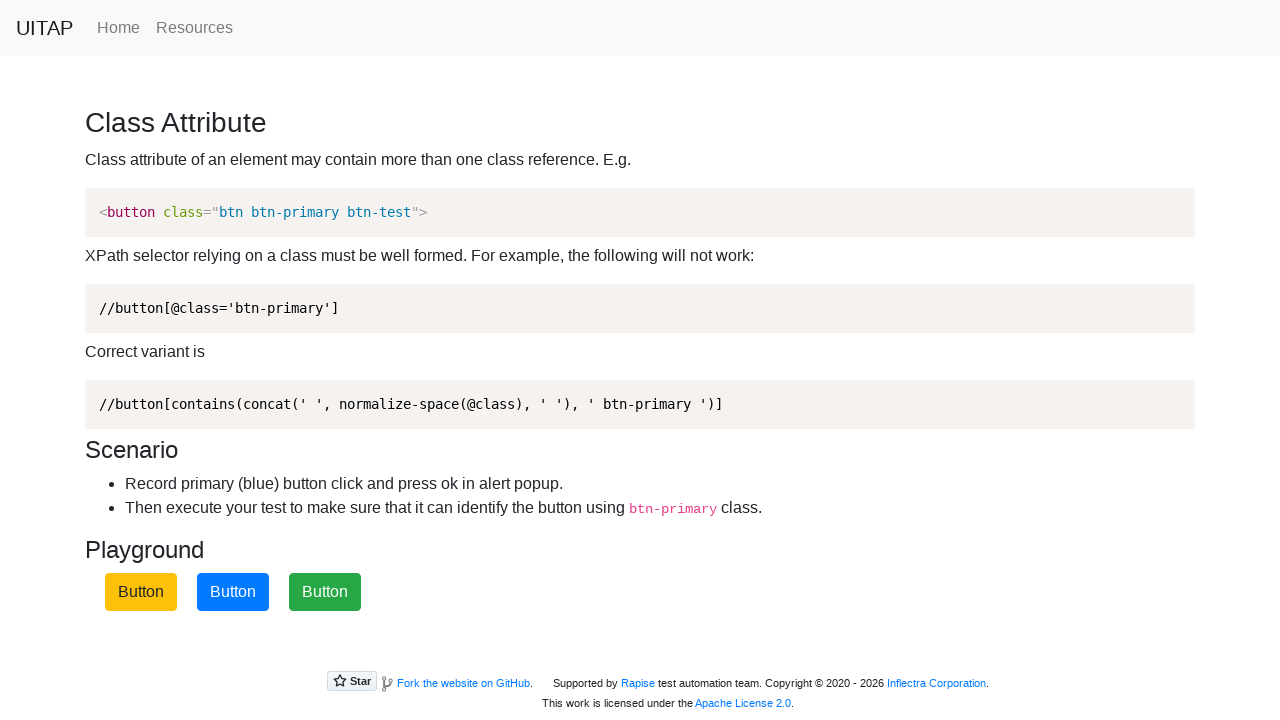

Waited for primary button selector to be available
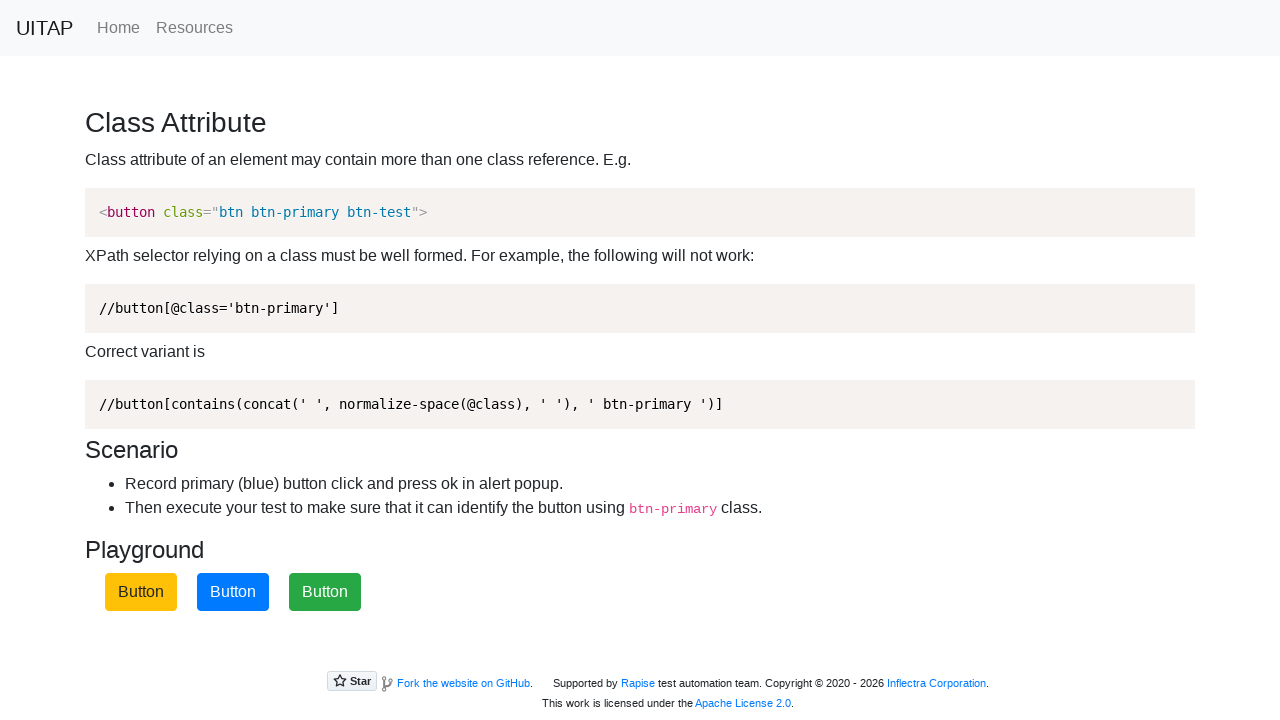

Clicked primary button (first click) at (233, 592) on .btn-primary
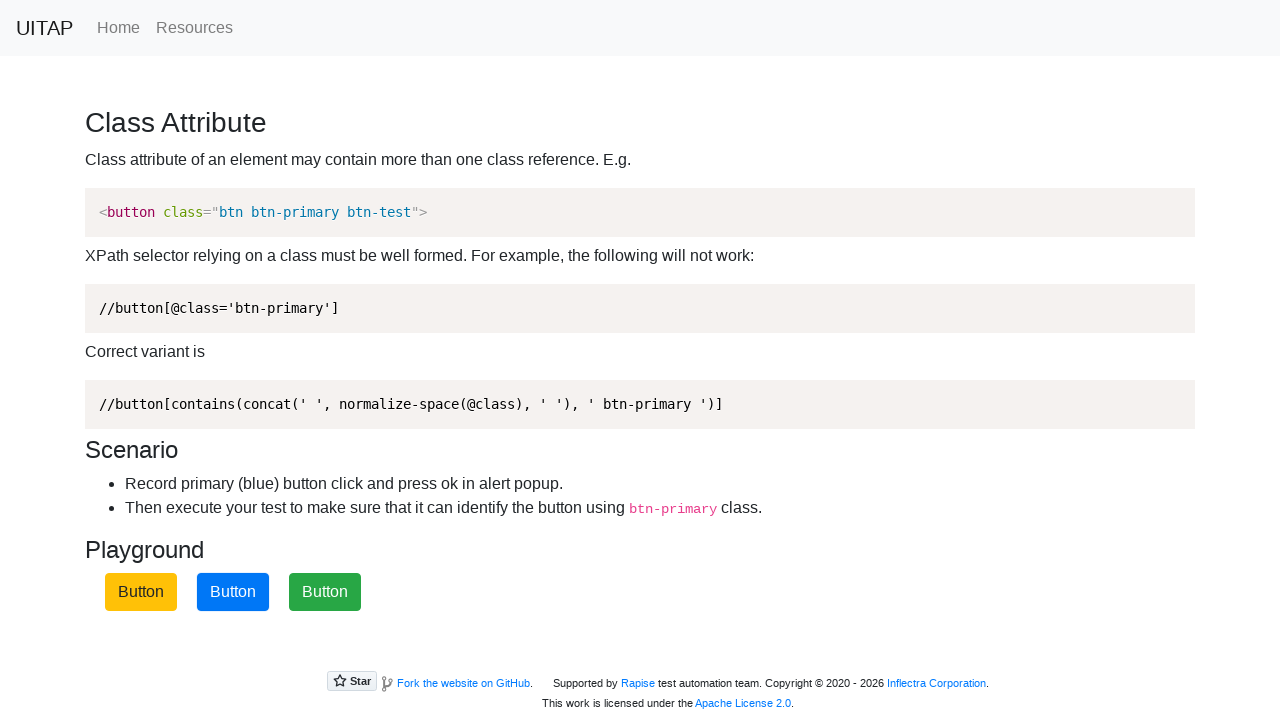

Set up dialog handler to accept alerts
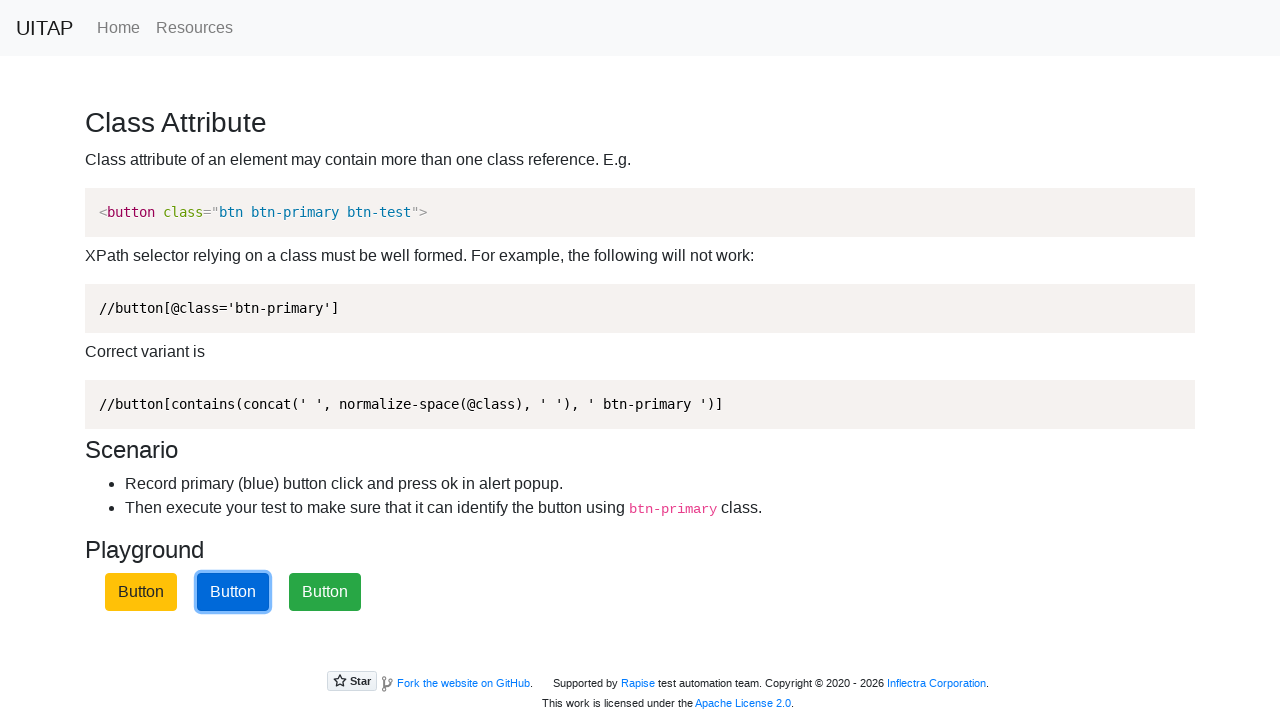

Clicked primary button (second click) at (233, 592) on .btn-primary
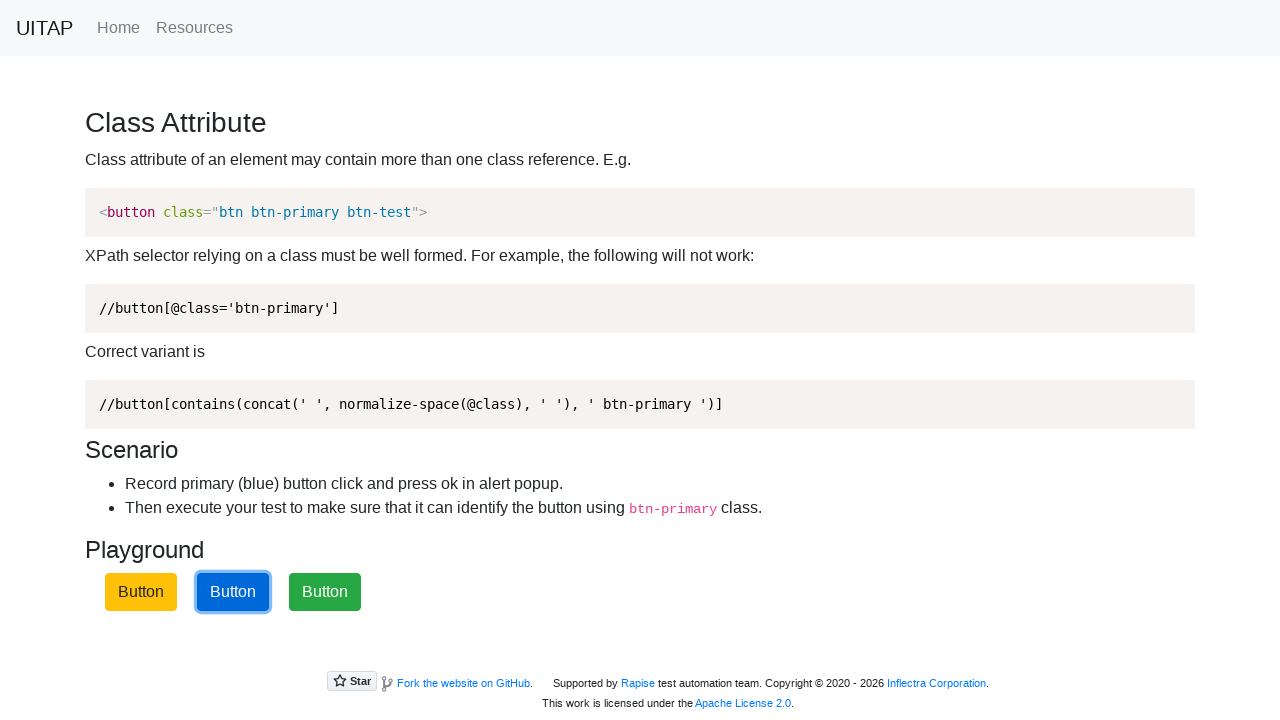

Clicked primary button (third click) at (233, 592) on .btn-primary
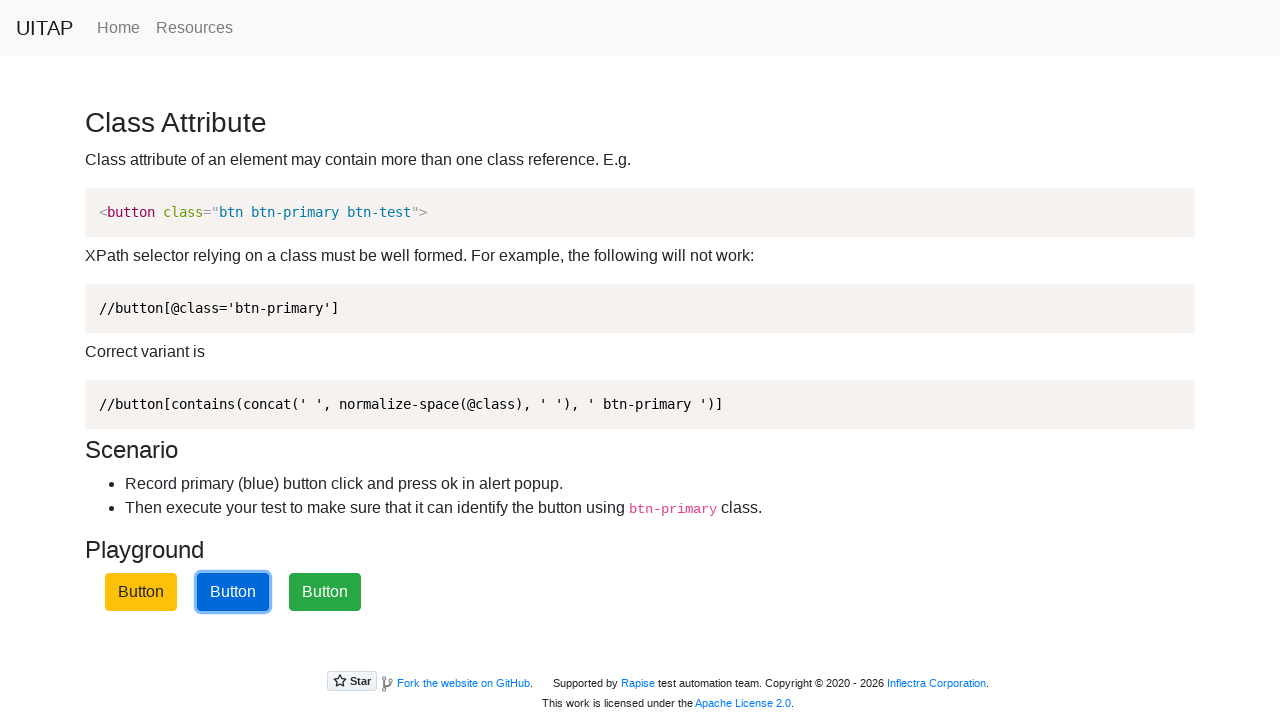

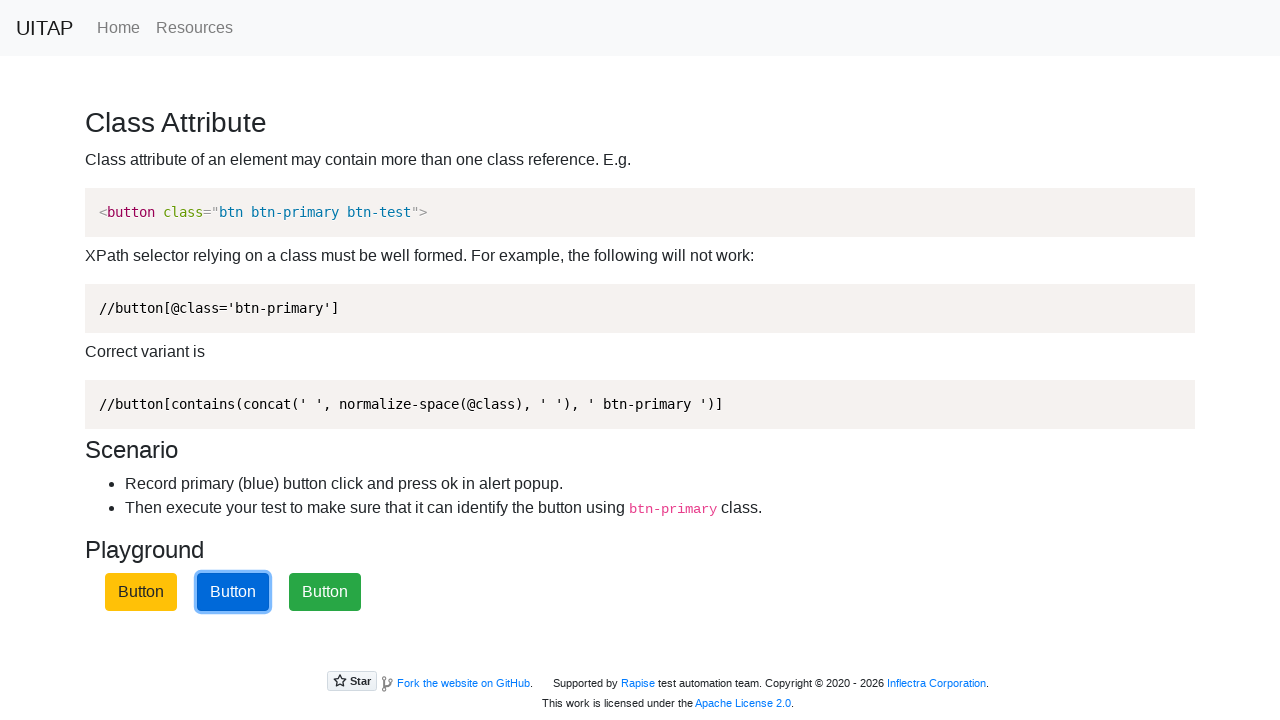